Tests a practice form submission by filling out first name, last name, email, phone number, selecting gender, and submitting the form to verify a success message appears

Starting URL: https://demoqa.com/automation-practice-form

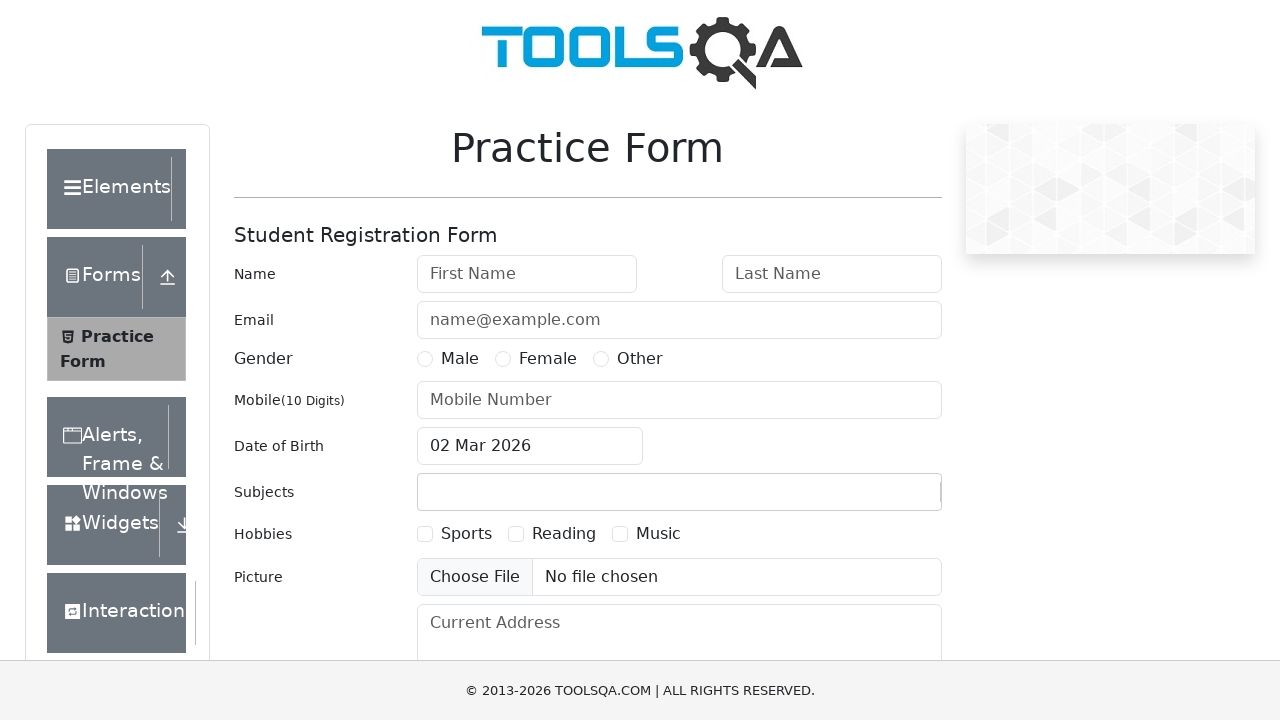

First name field loaded
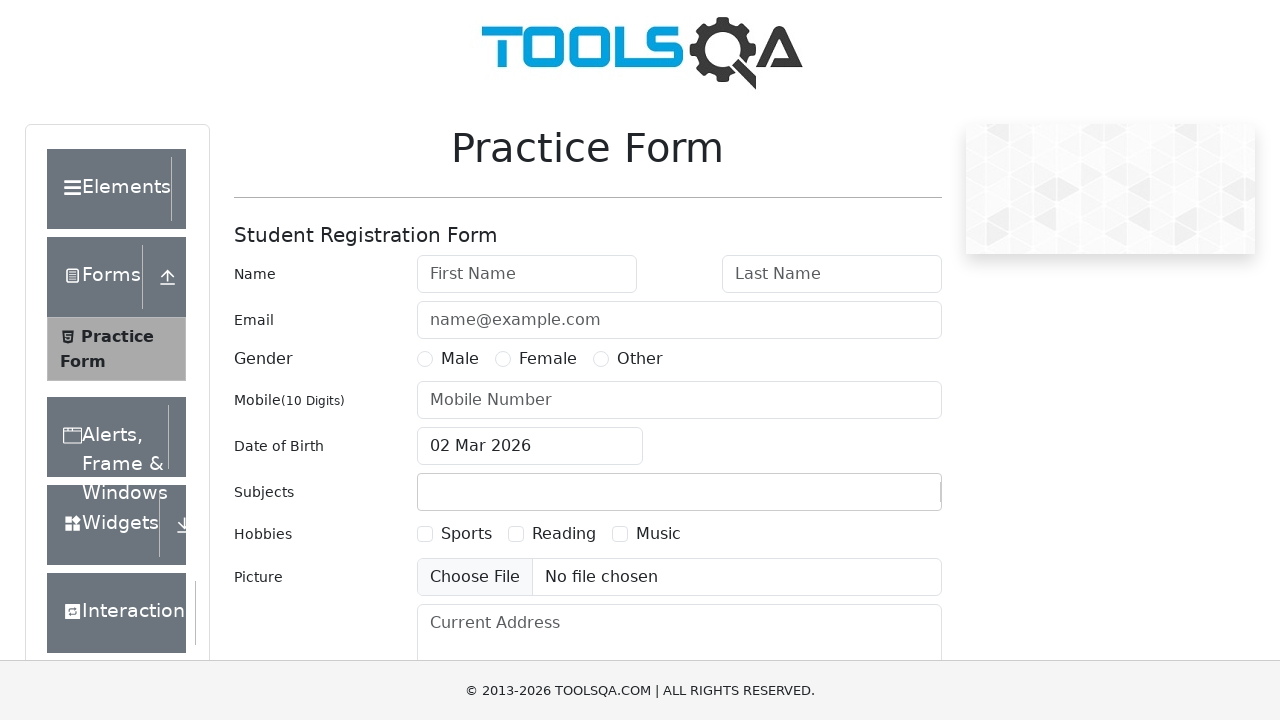

Filled first name with 'Bob' on #firstName
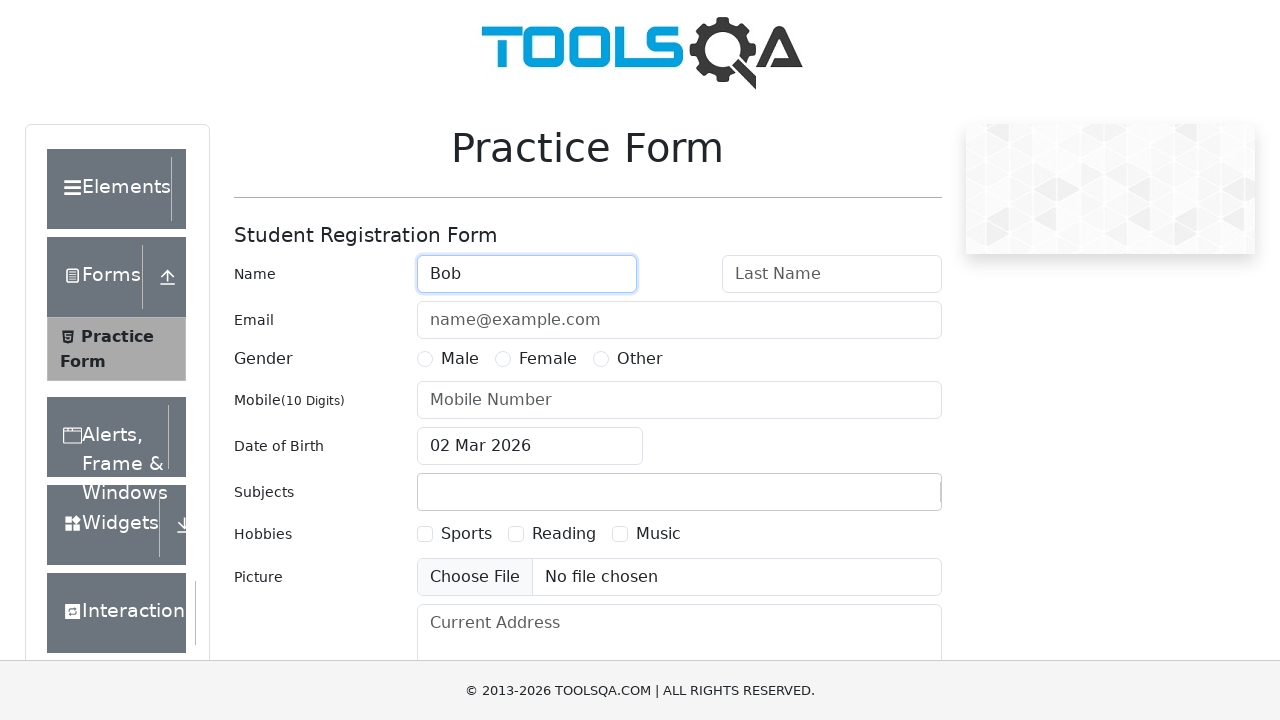

Filled last name with 'Boboc' on #lastName
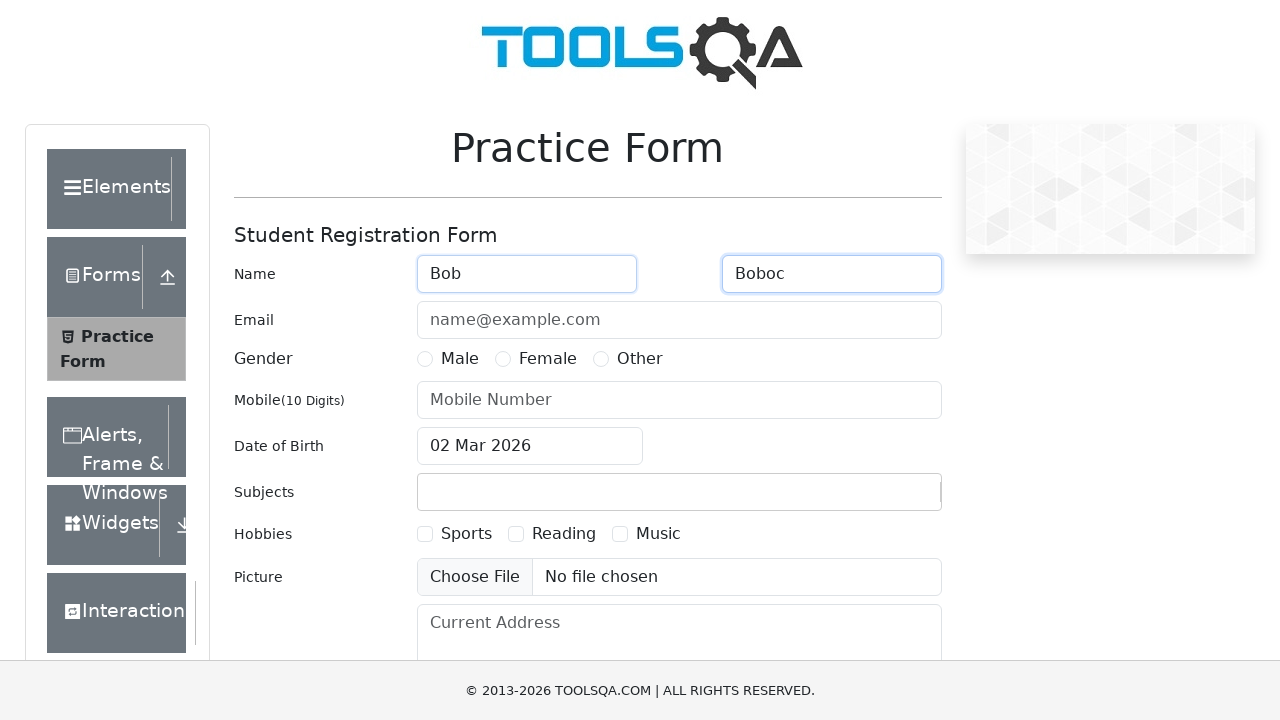

Filled email with 'test@gmail.com' on #userEmail
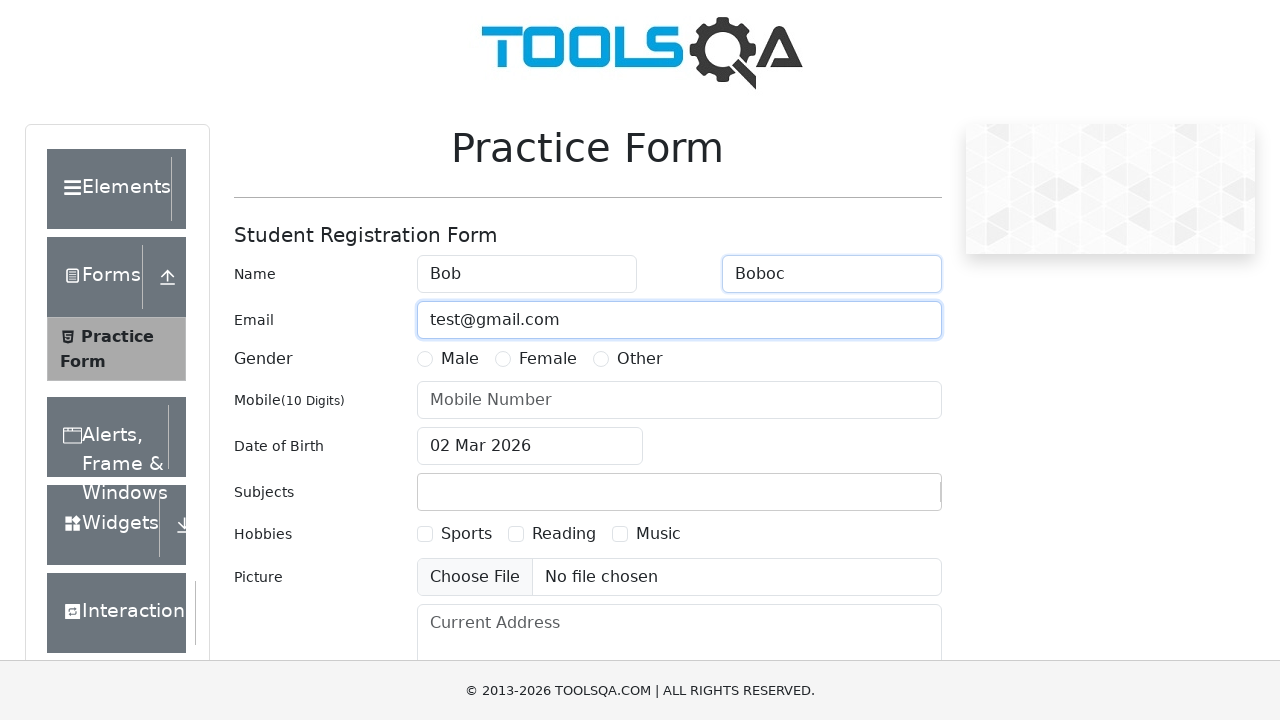

Filled phone number with '1234567890' on #userNumber
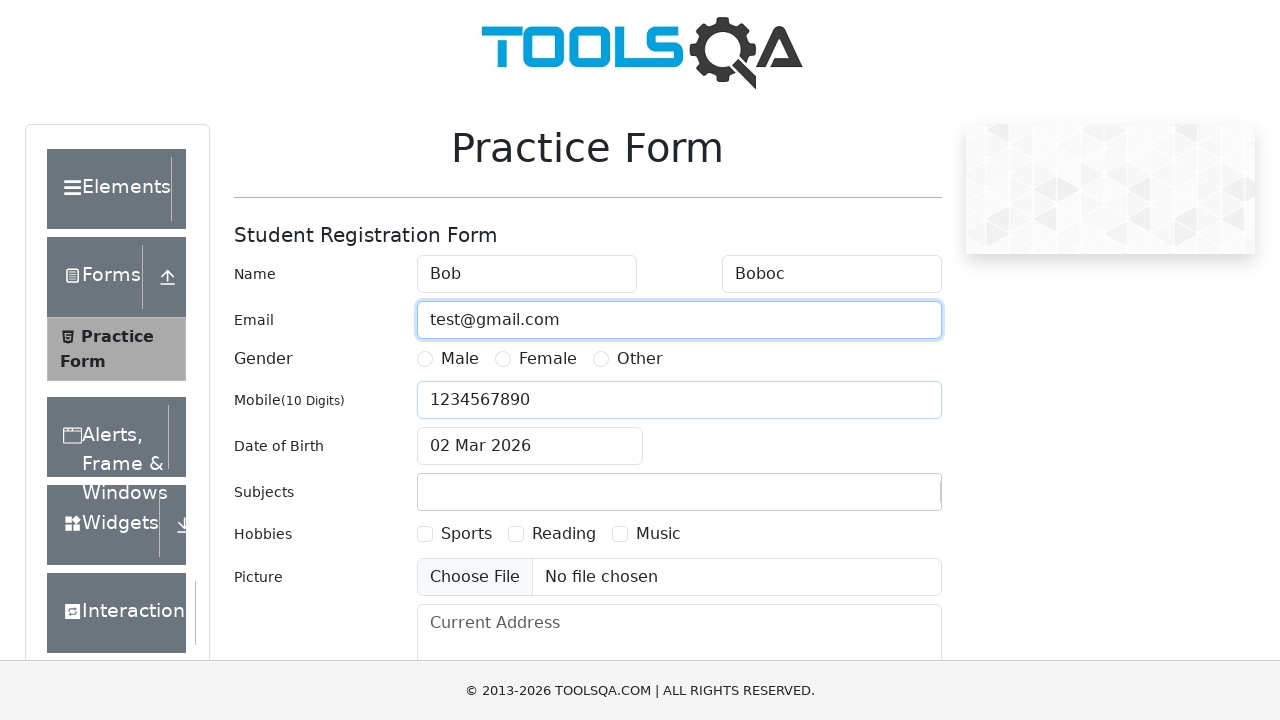

Selected Male gender radio button at (460, 359) on label[for='gender-radio-1']
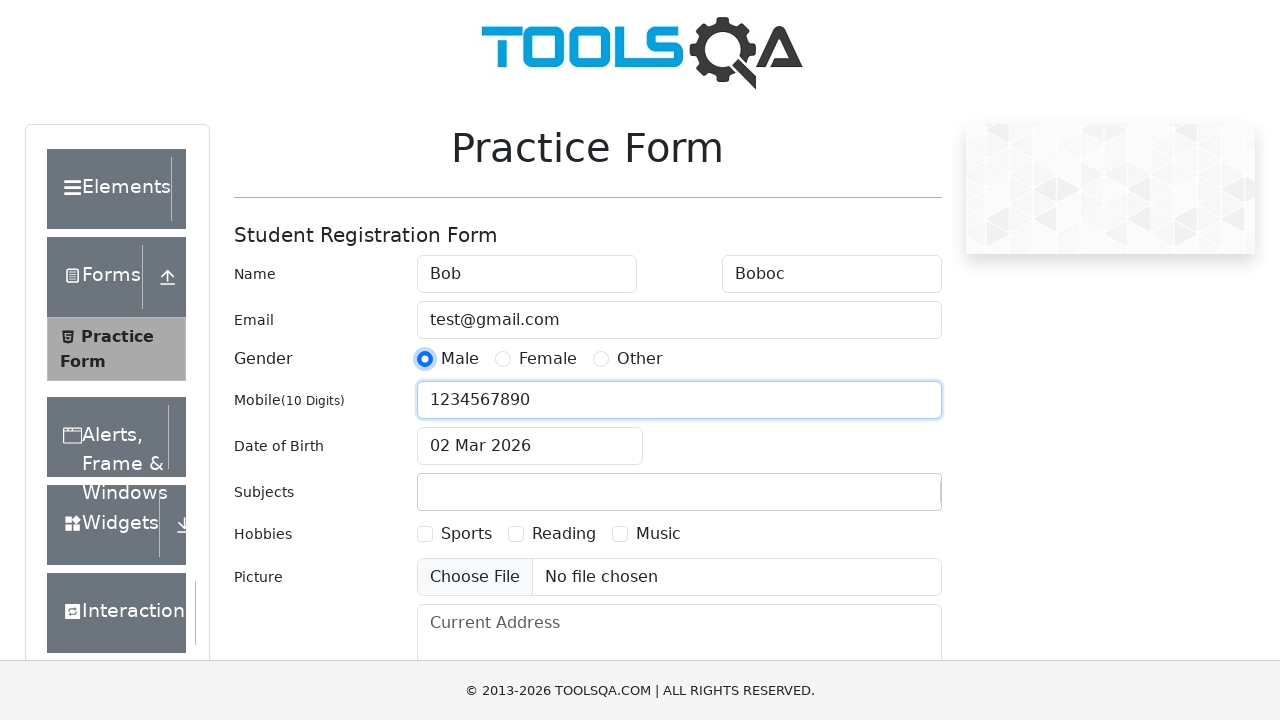

Scrolled down to submit button
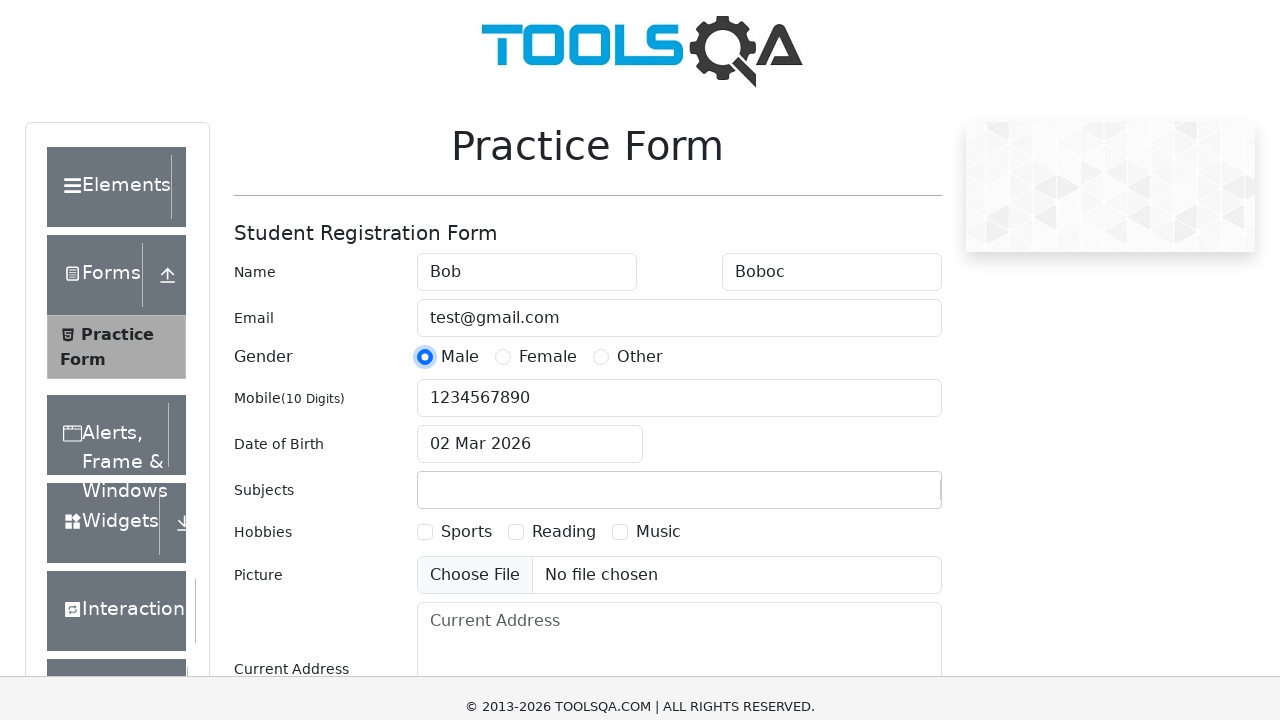

Clicked submit button to submit form at (885, 499) on #submit
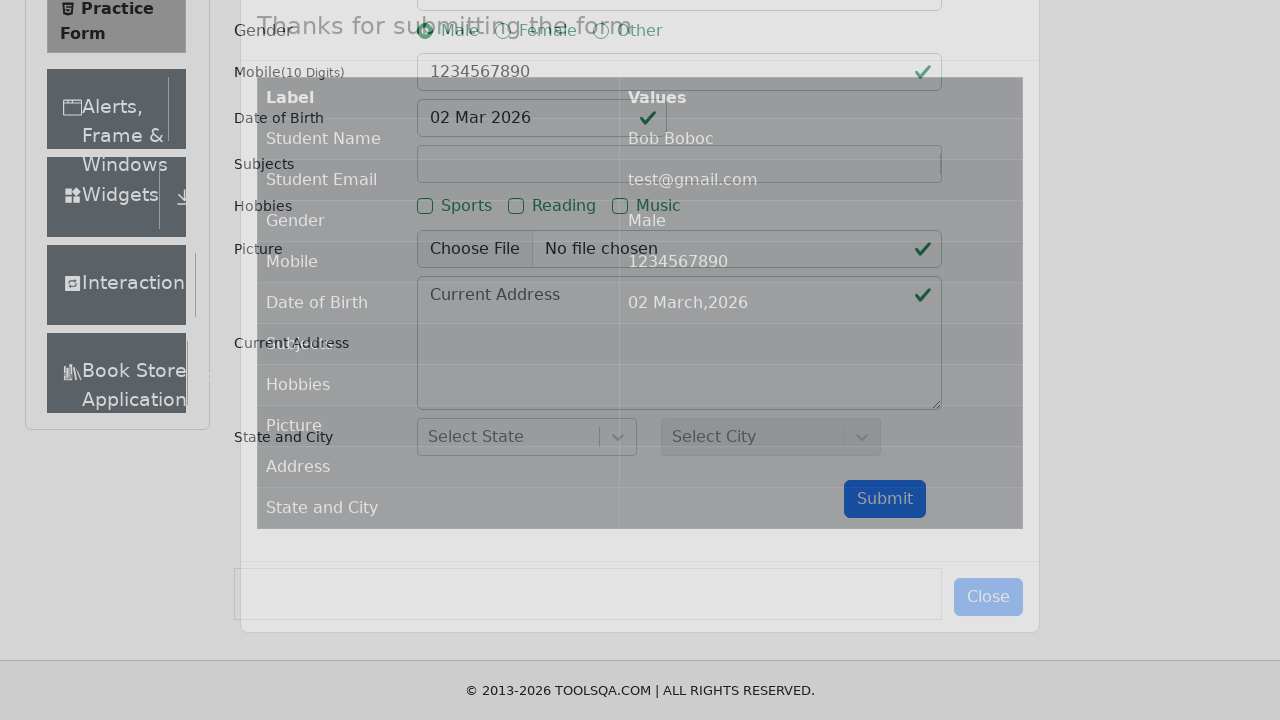

Success modal appeared confirming form submission
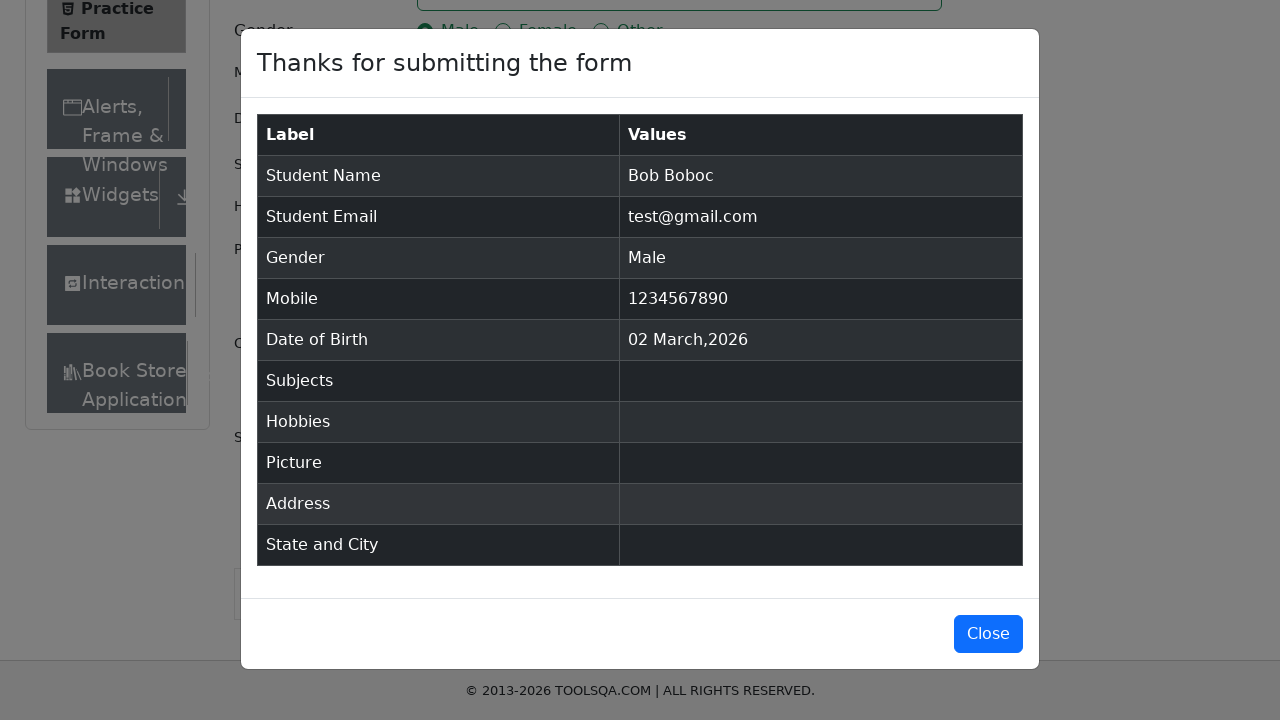

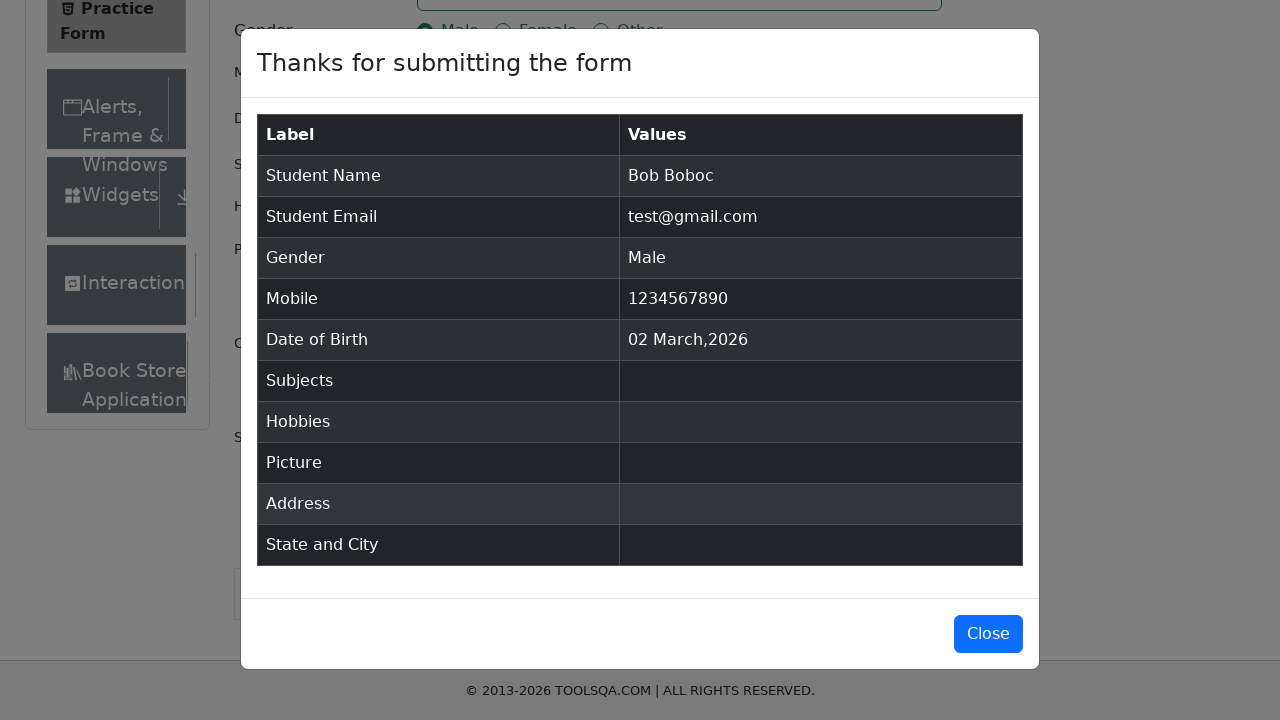